Tests various checkbox interactions including basic checkboxes, Ajax checkboxes, tri-state checkboxes, toggle switches, and multi-select checkboxes on a demo page

Starting URL: https://leafground.com/checkbox.xhtml

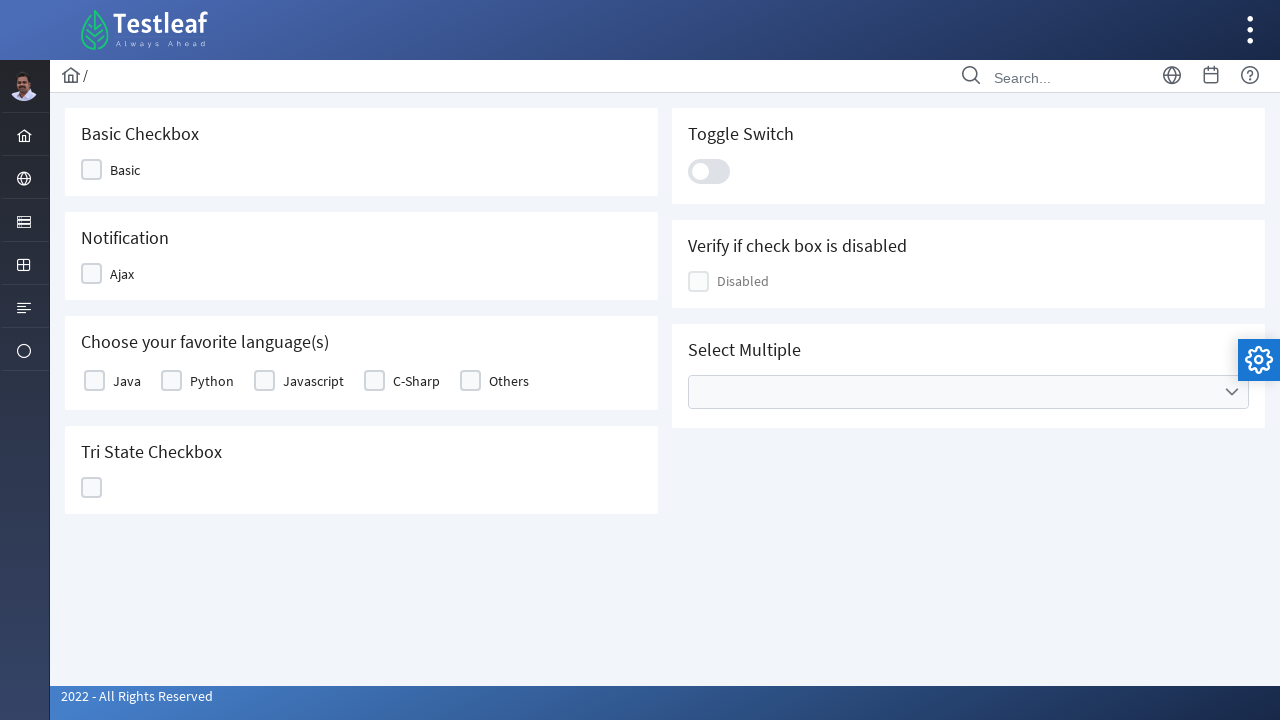

Clicked Basic checkbox at (125, 170) on xpath=//span[text()='Basic']
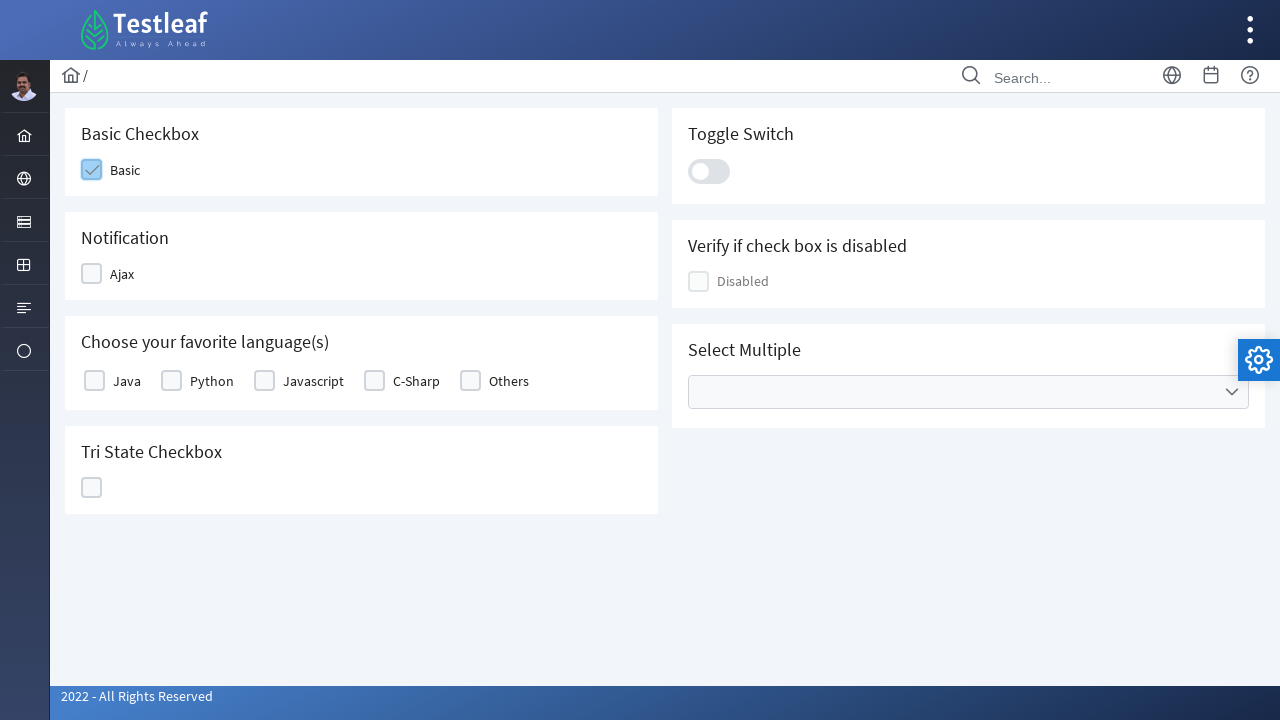

Clicked Ajax checkbox at (122, 274) on xpath=//span[text()='Ajax']
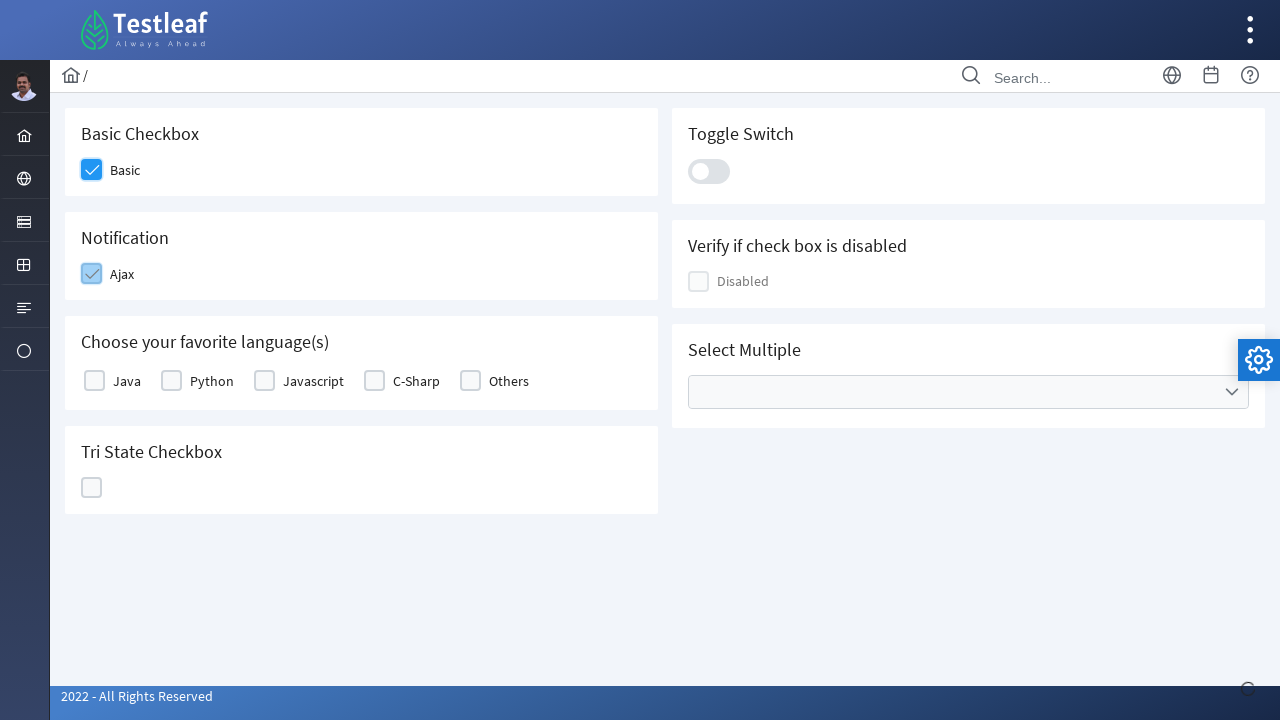

Ajax confirmation message appeared
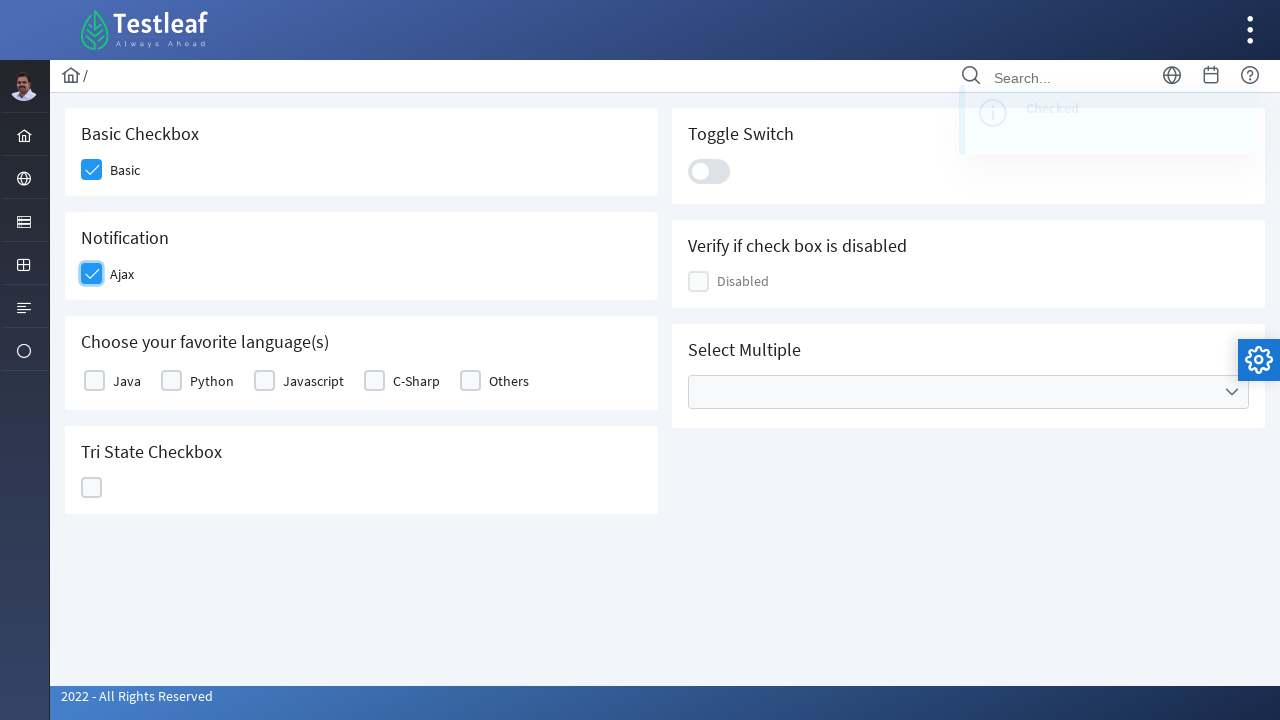

Clicked Python checkbox at (212, 381) on xpath=//label[text()='Python']
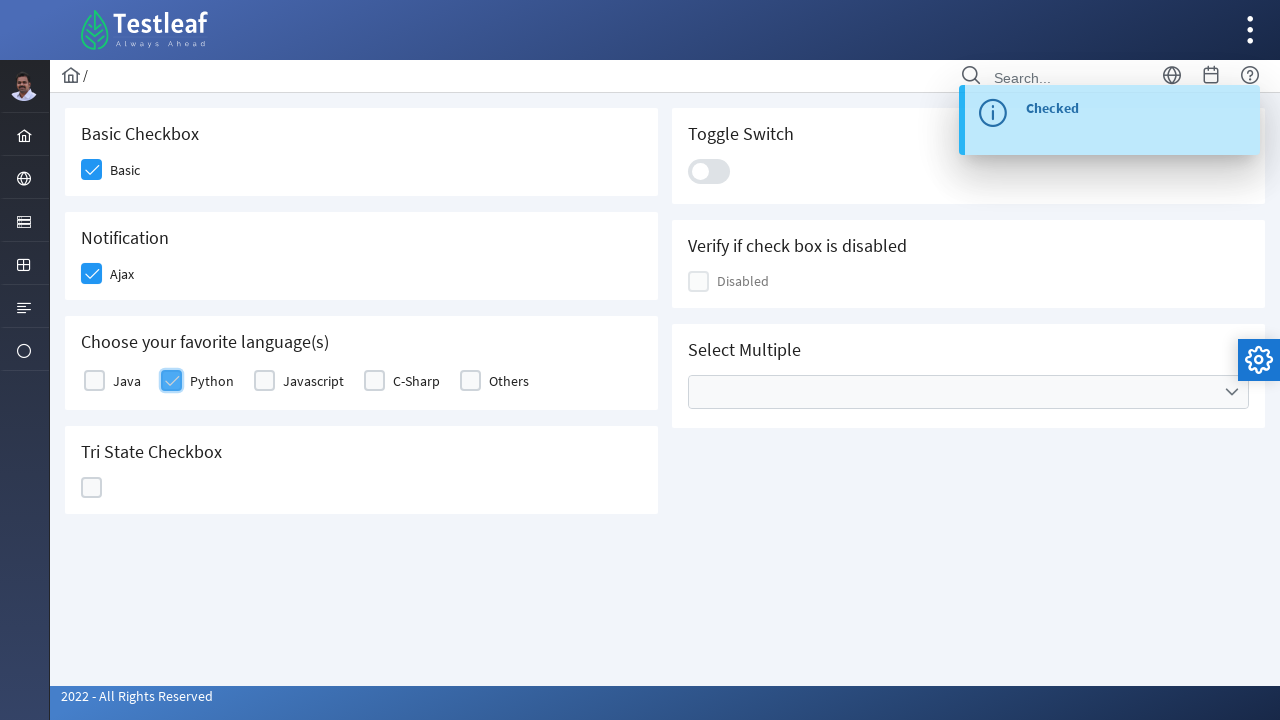

Clicked tri-state checkbox at (92, 488) on //div[@data-iconstates='["","ui-icon ui-icon-check","ui-icon ui-icon-closethick"
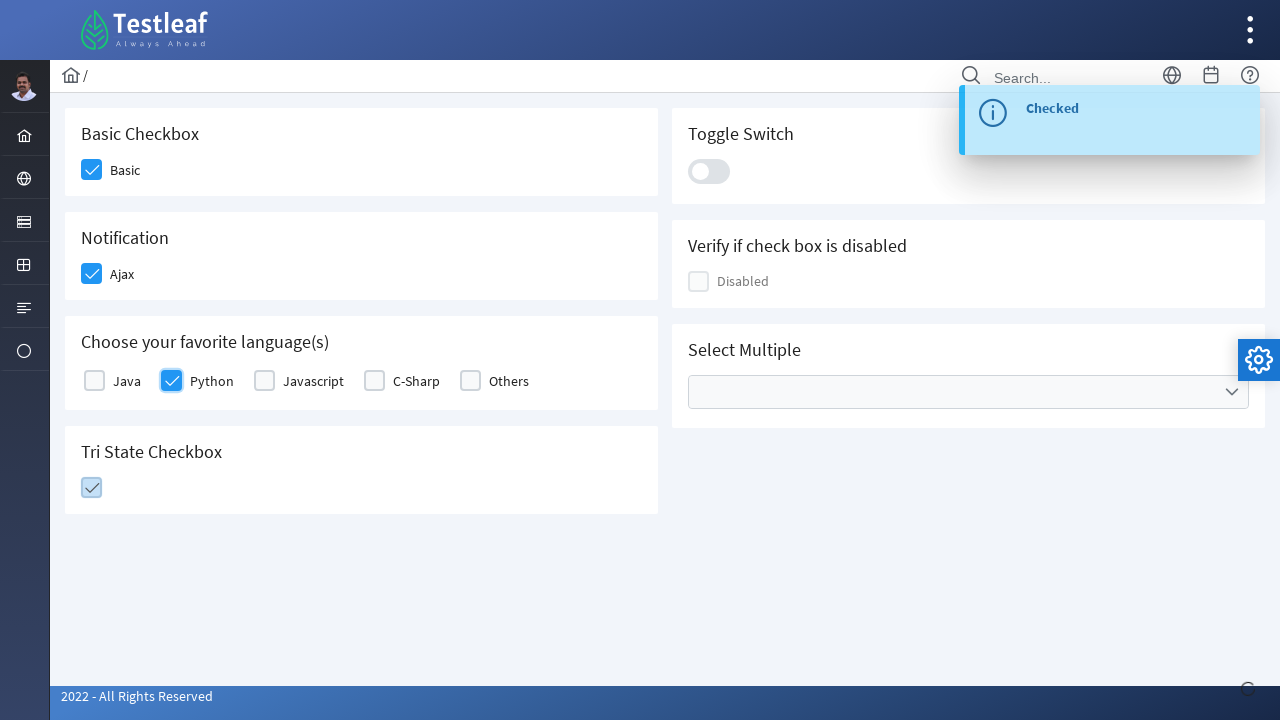

Clicked toggle switch at (709, 171) on xpath=//div[@class='ui-toggleswitch-slider']
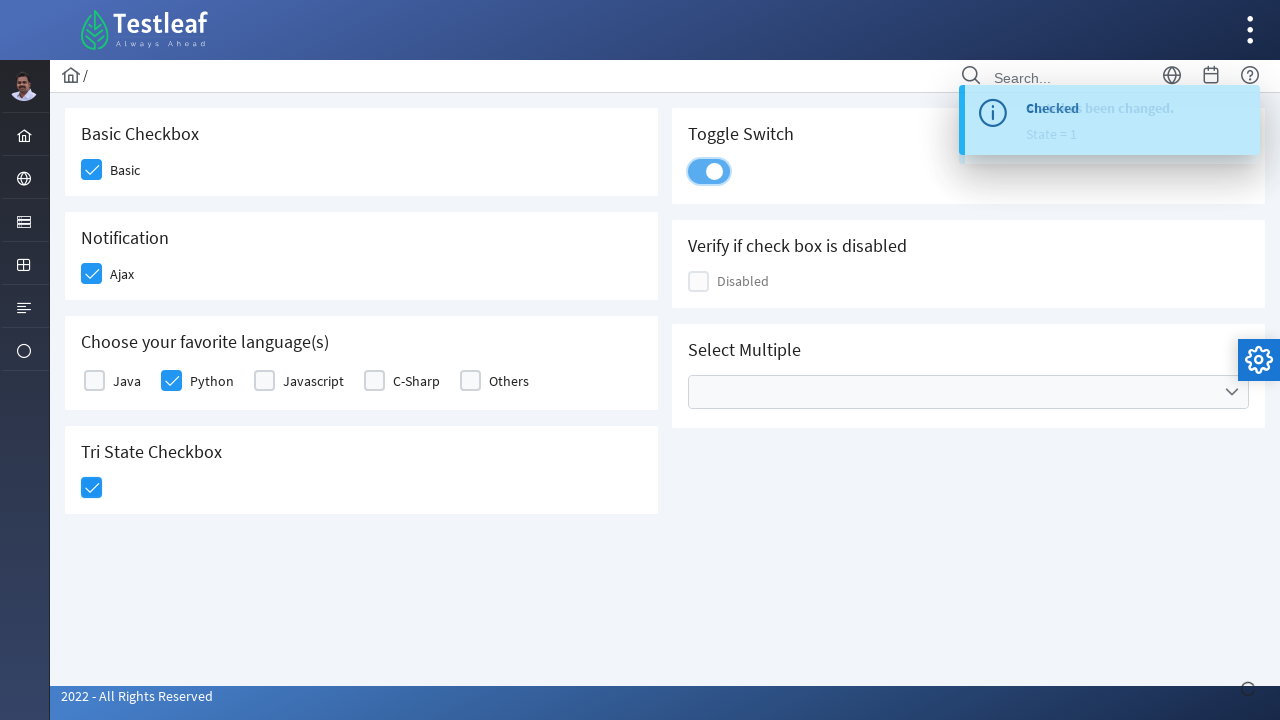

Toggle switch confirmed as checked
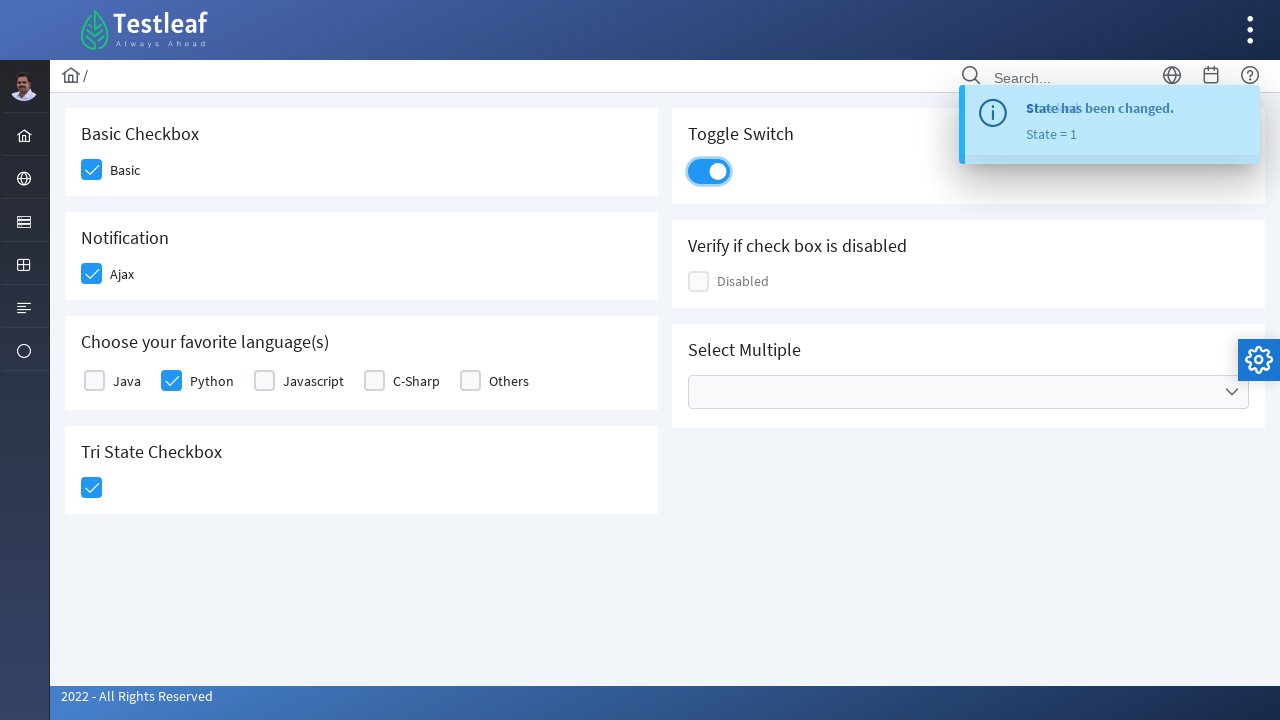

Clicked on multi-select Cities dropdown at (968, 392) on xpath=//ul[@data-label='Cities']
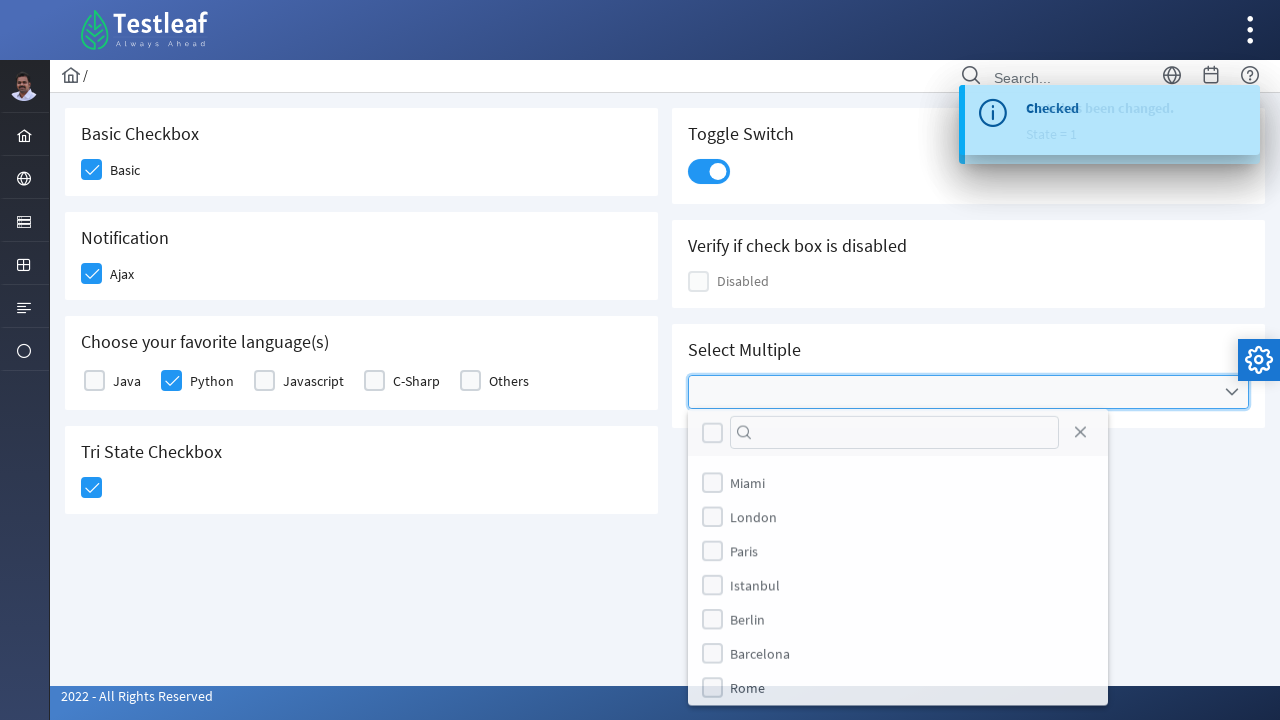

Selected first city option from multi-select at (712, 484) on xpath=//div[@id='j_idt87:multiple_panel']/div[2]/ul[1]/li[1]/div[1]/div[2]
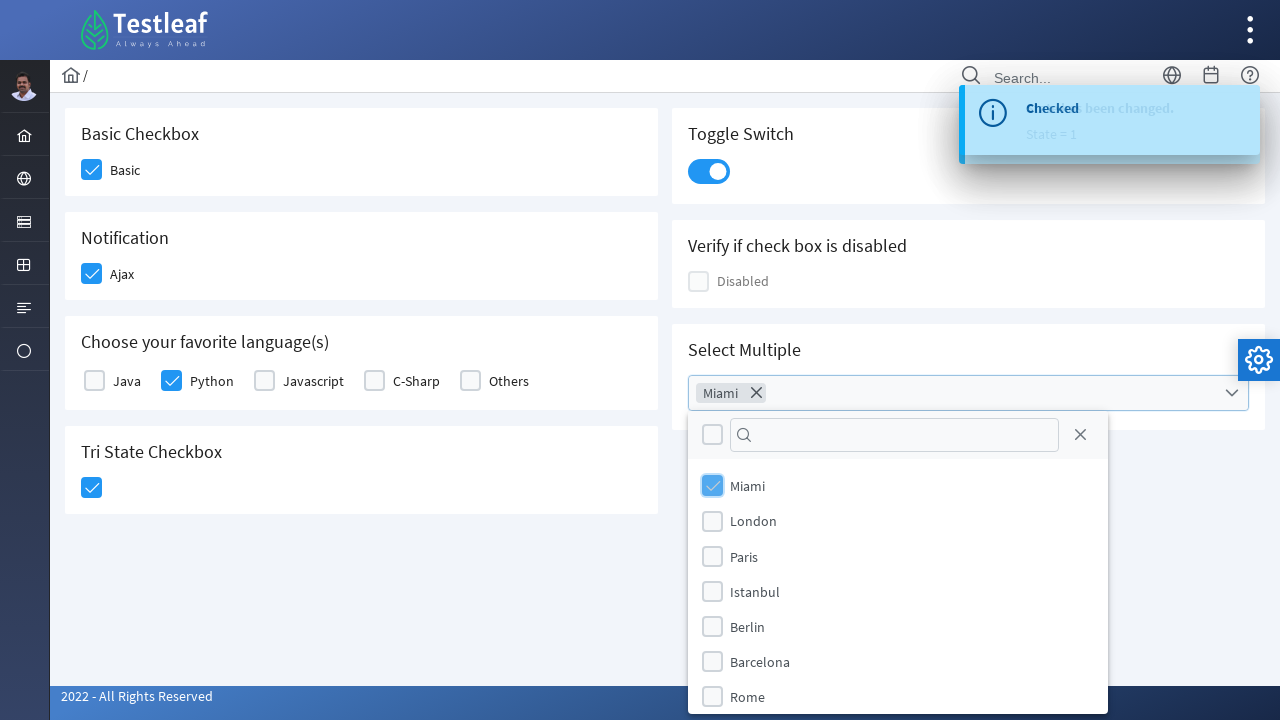

Selected second city option from multi-select at (712, 521) on xpath=//div[@id='j_idt87:multiple_panel']/div[2]/ul[1]/li[2]/div[1]/div[2]
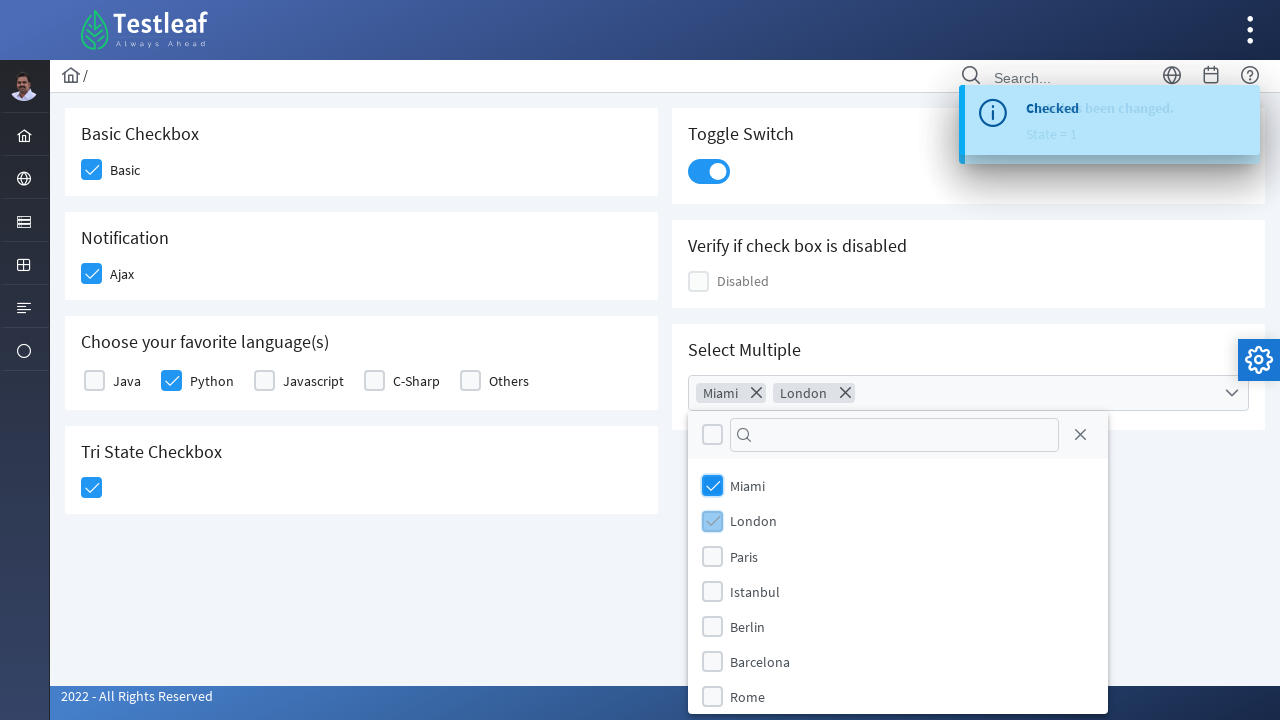

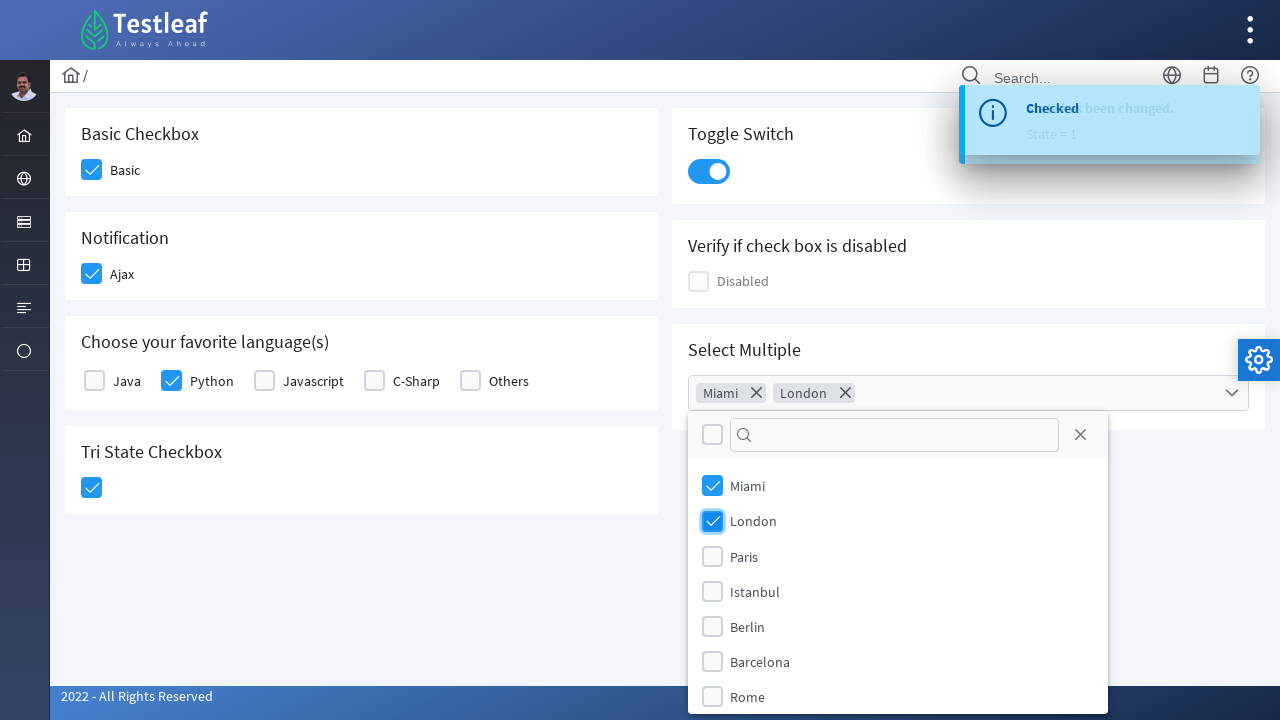